Tests canceling an edit from the Active filter view

Starting URL: https://todomvc4tasj.herokuapp.com/

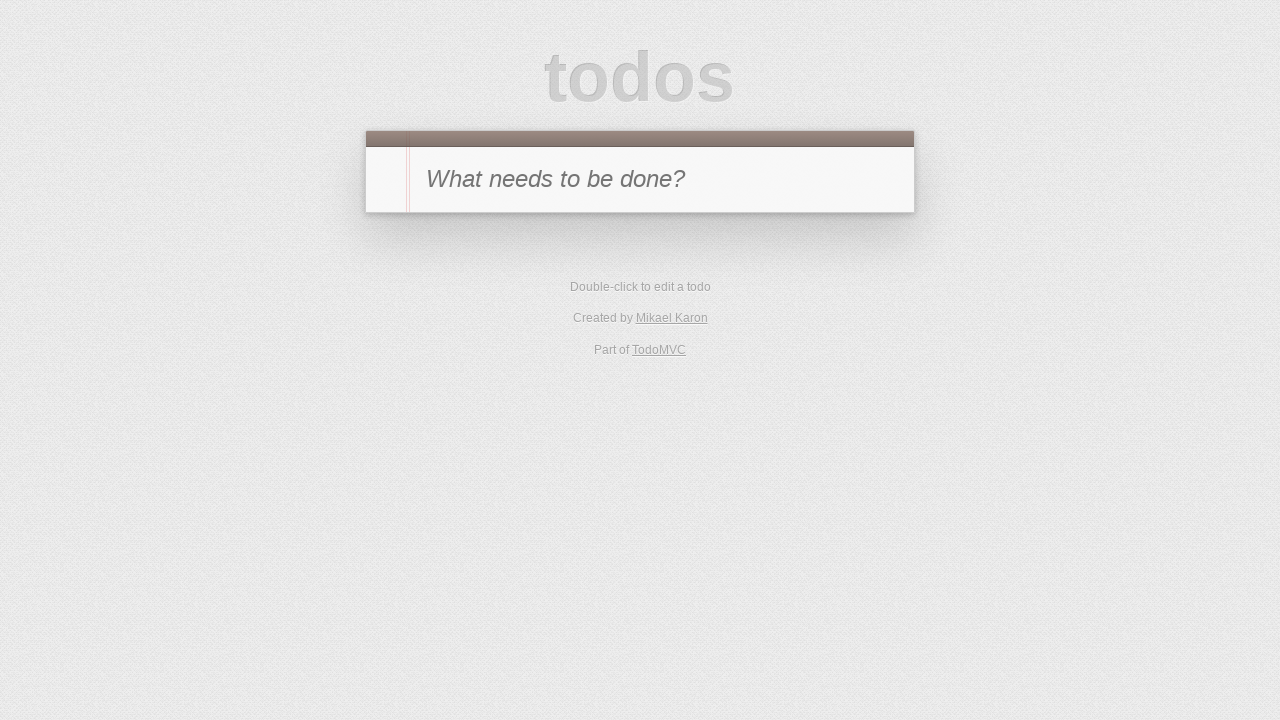

Set up two active tasks in localStorage
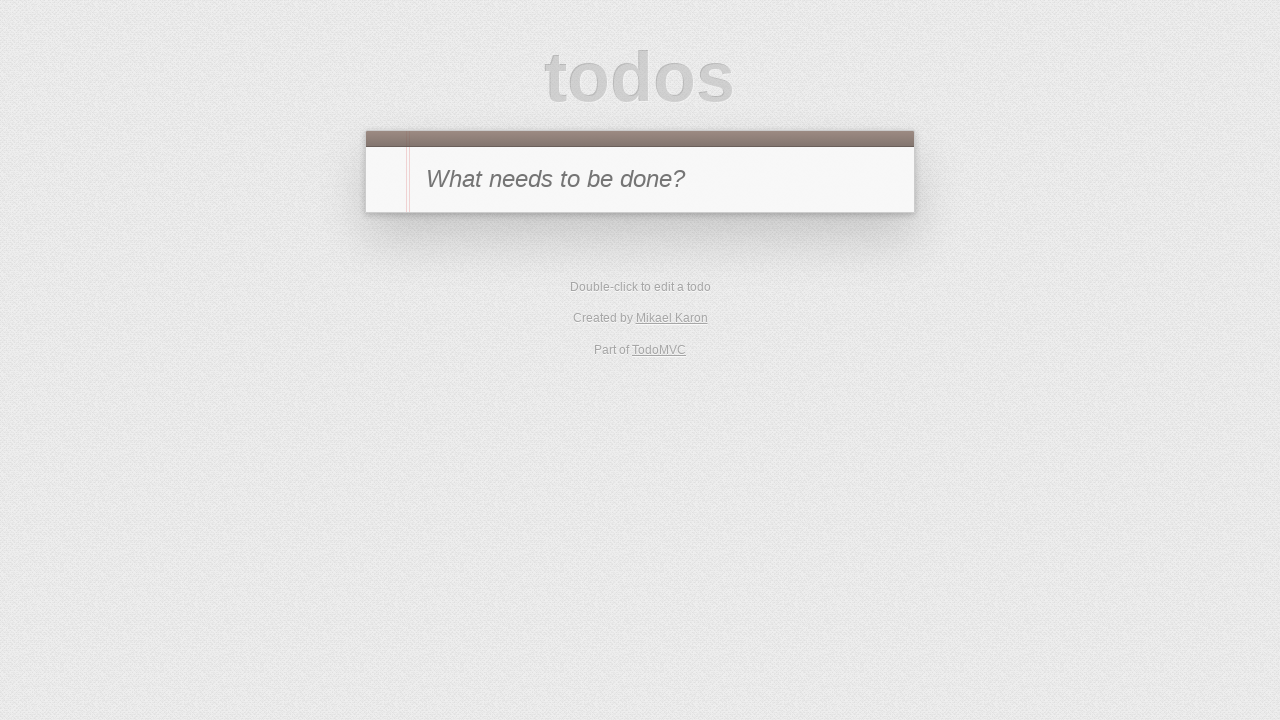

Reloaded page to display tasks
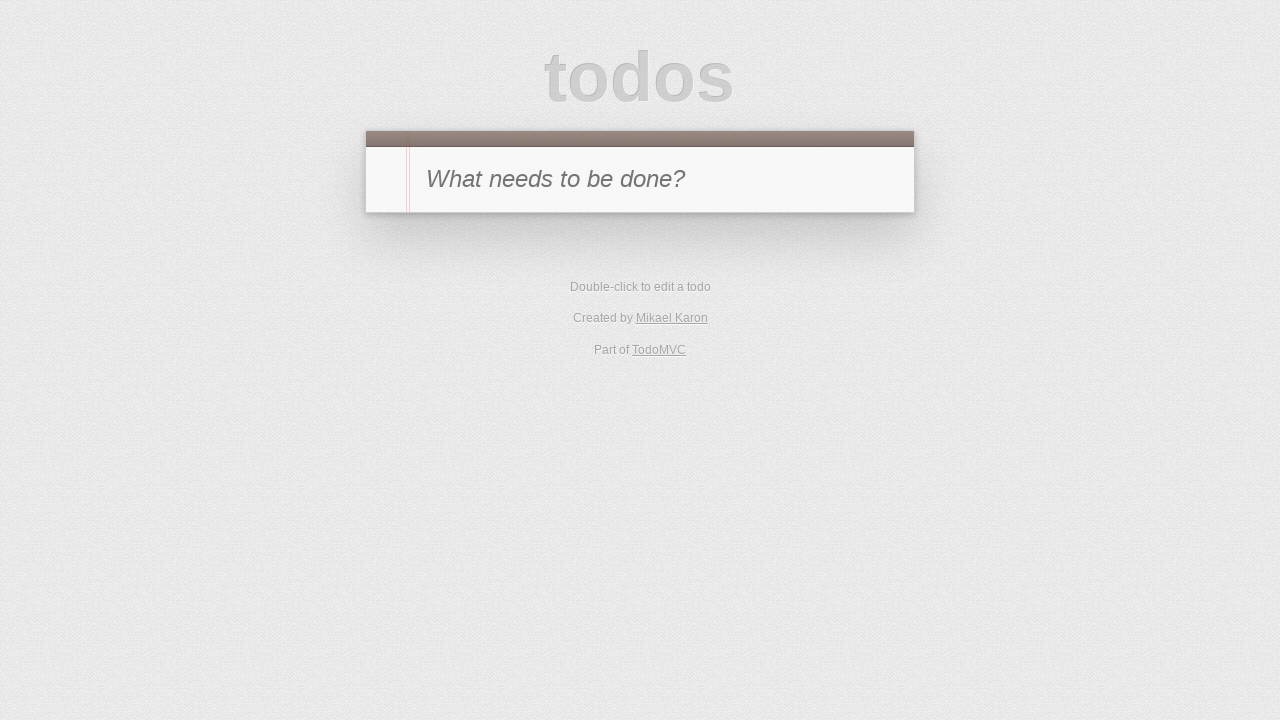

Clicked Active filter link at (614, 351) on [href='#/active']
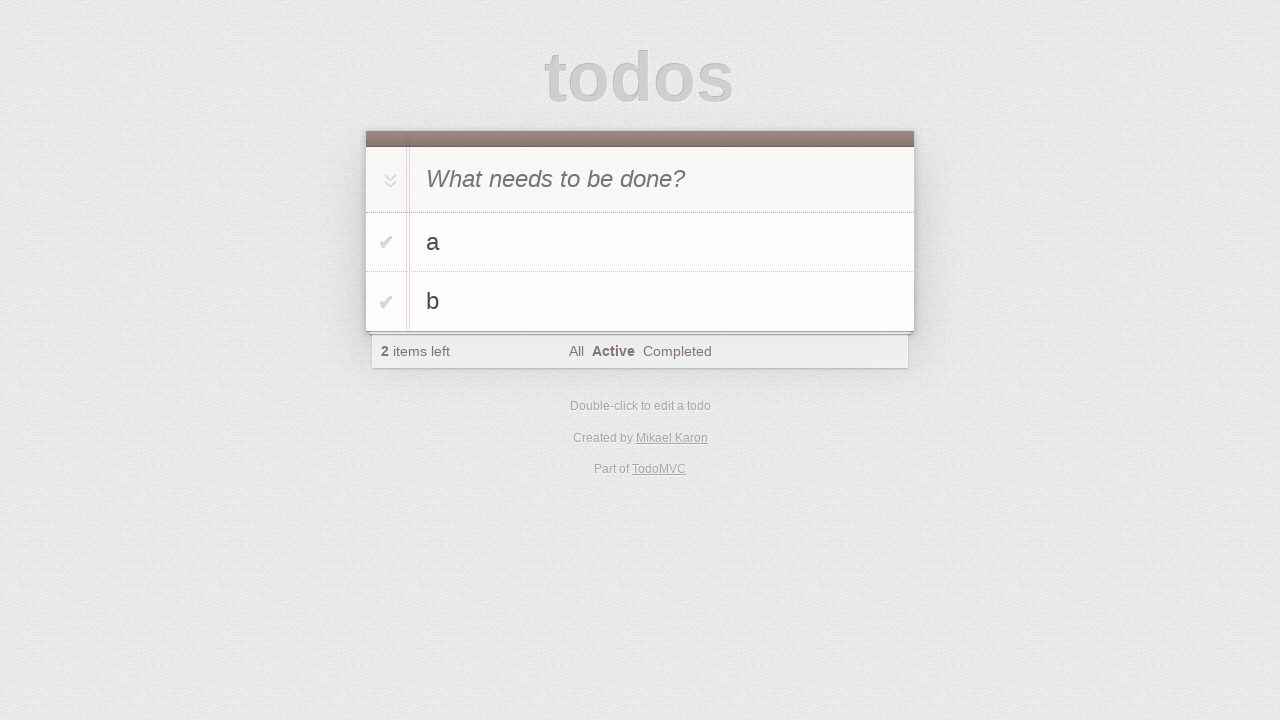

Double-clicked task 'b' to enter edit mode at (640, 302) on #todo-list li:has-text('b')
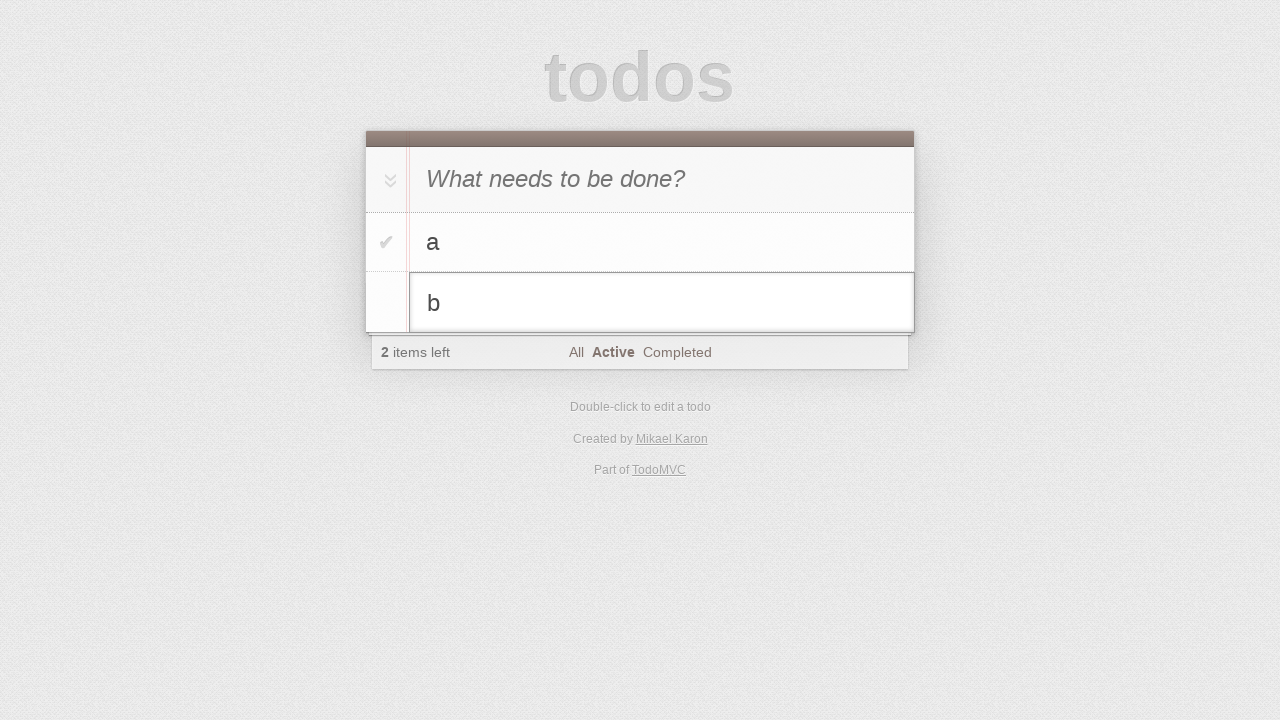

Filled edit field with 'b edited' on #todo-list li.editing .edit
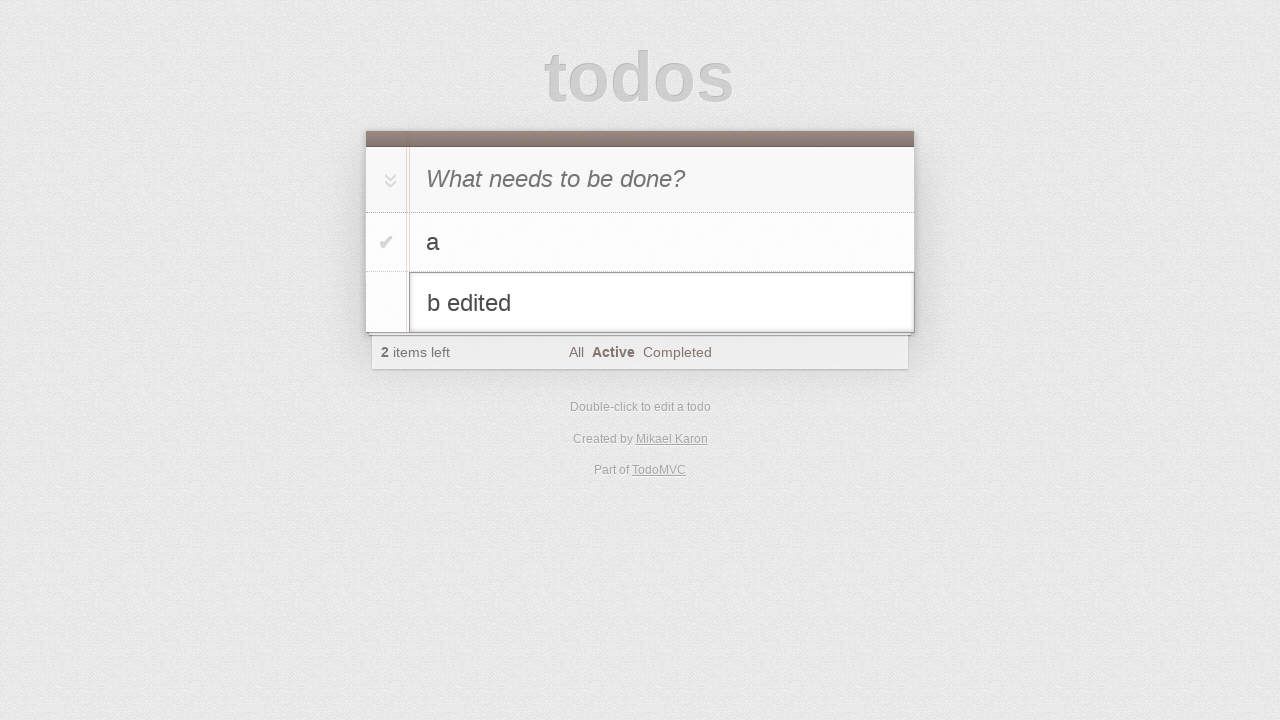

Pressed Escape to cancel editing on #todo-list li.editing .edit
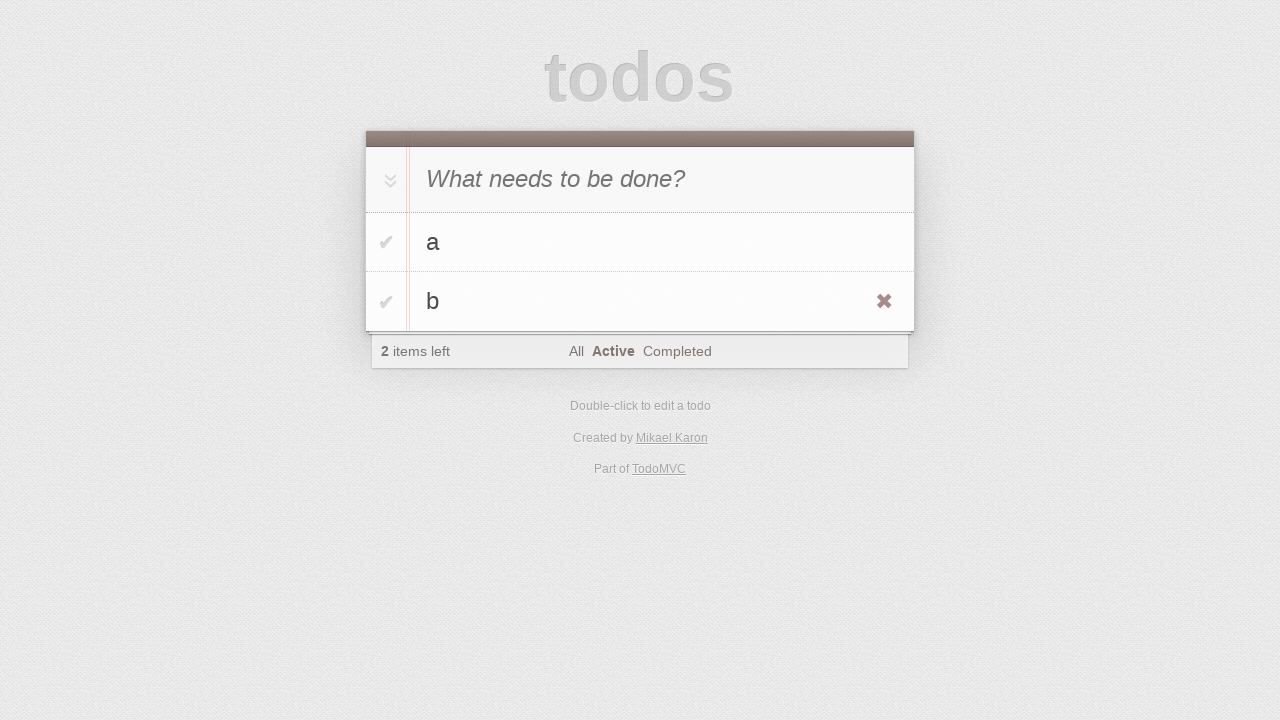

Verified that task 'b' remains with original text after canceling edit
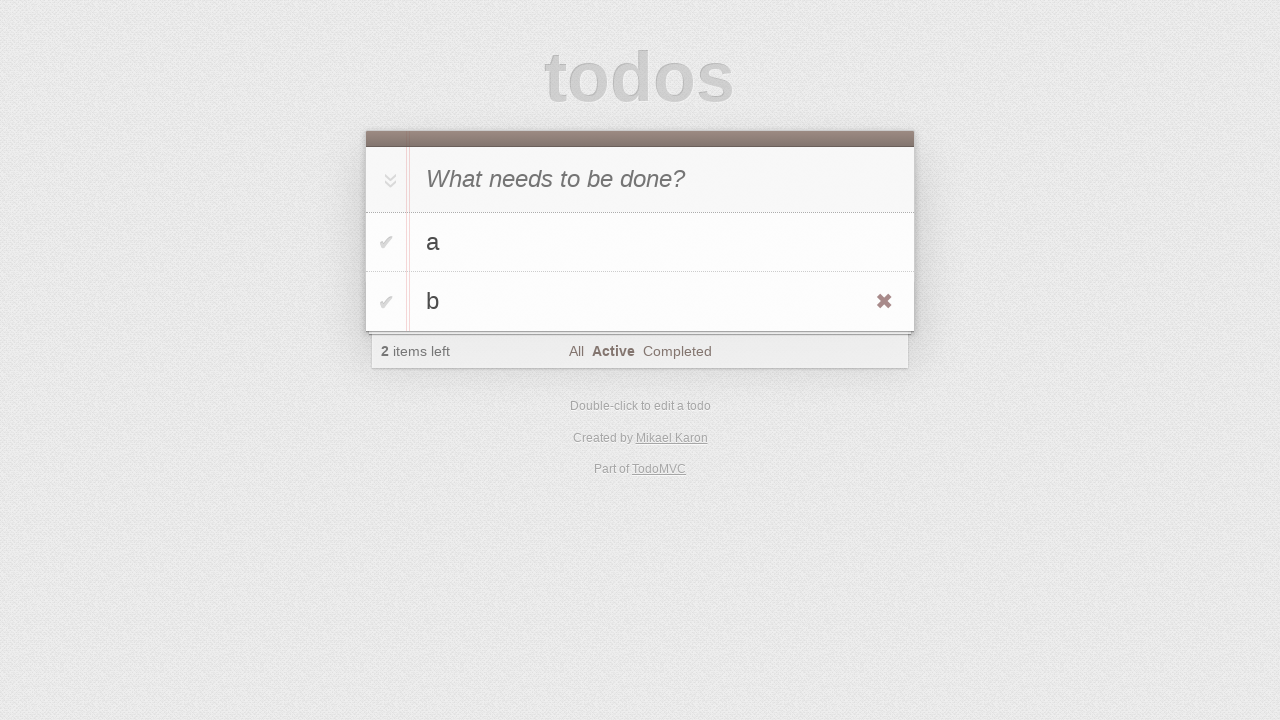

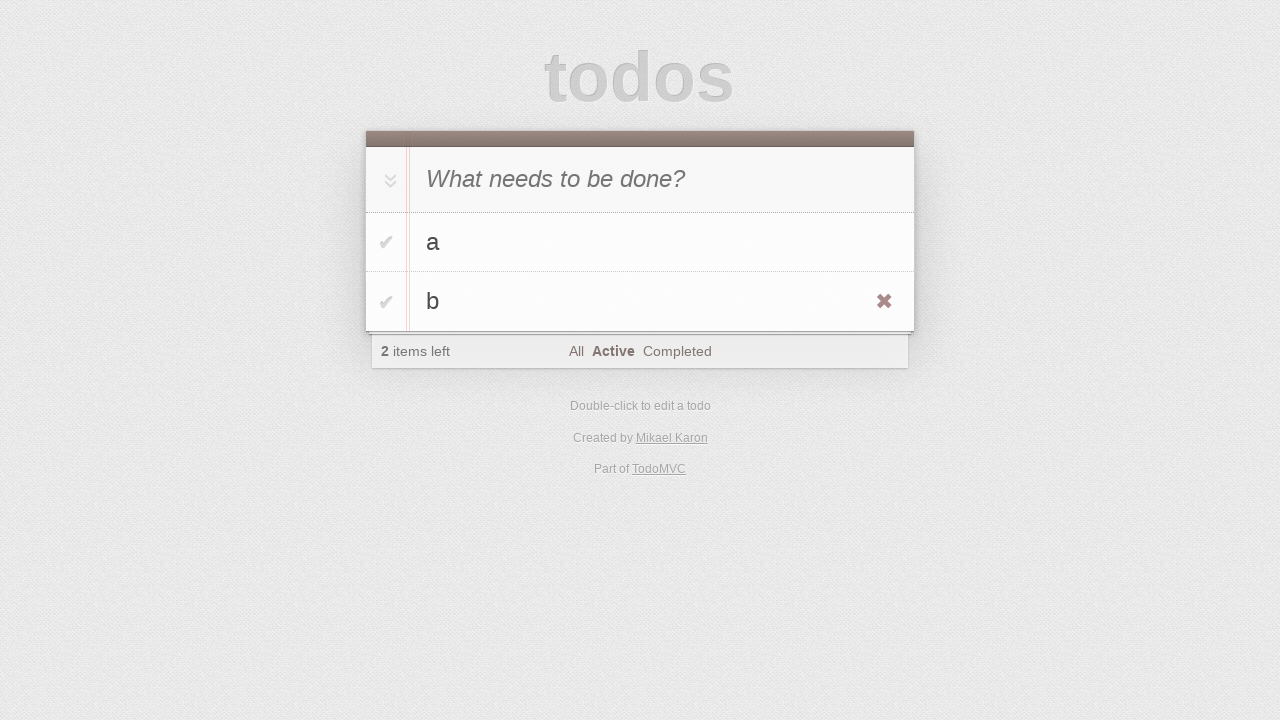